Tests A/B testing opt-out by adding an opt-out cookie on the homepage before navigating to the split test page, then verifying the opt-out is effective.

Starting URL: http://the-internet.herokuapp.com

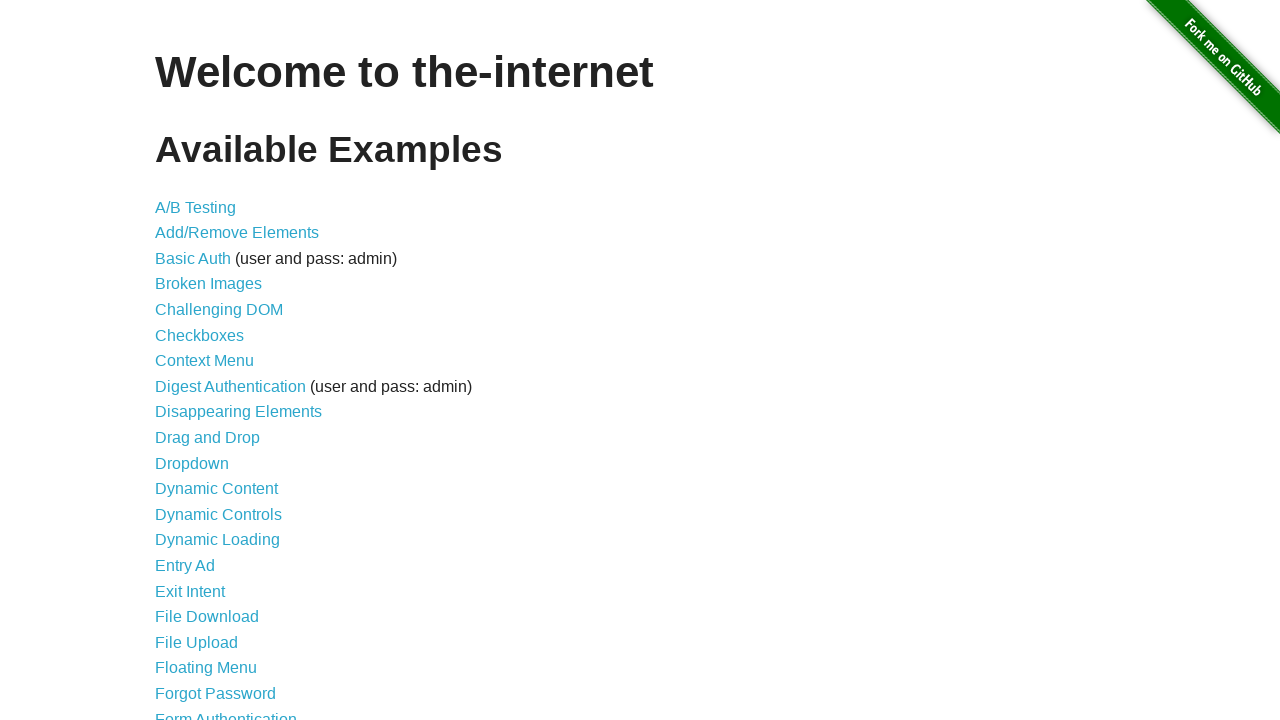

Added optimizelyOptOut cookie to opt out of A/B testing on homepage
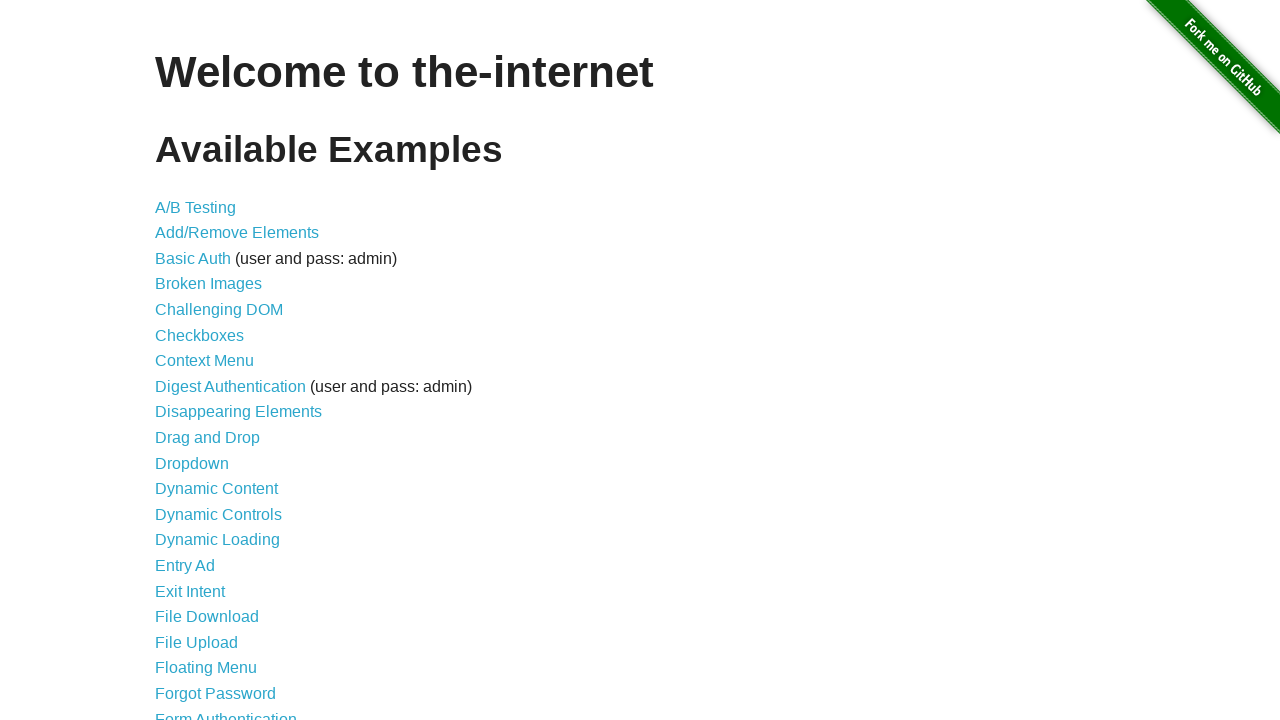

Navigated to A/B test page
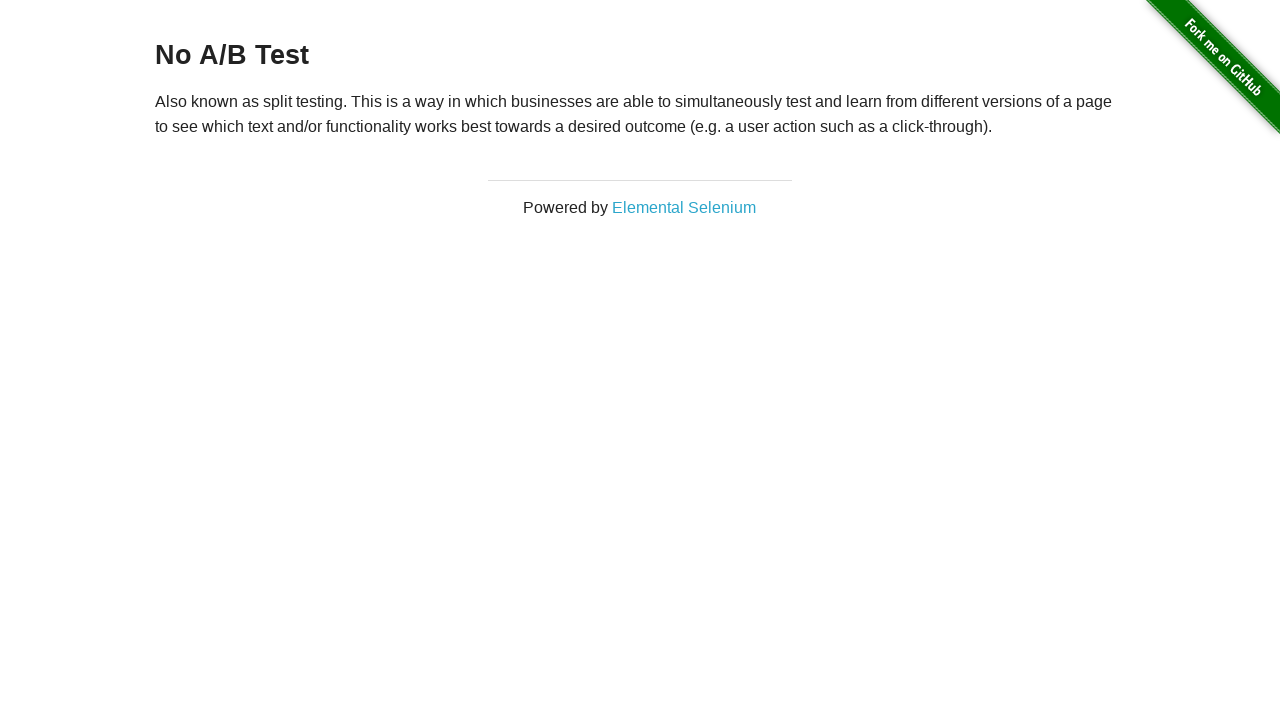

Retrieved heading text from A/B test page
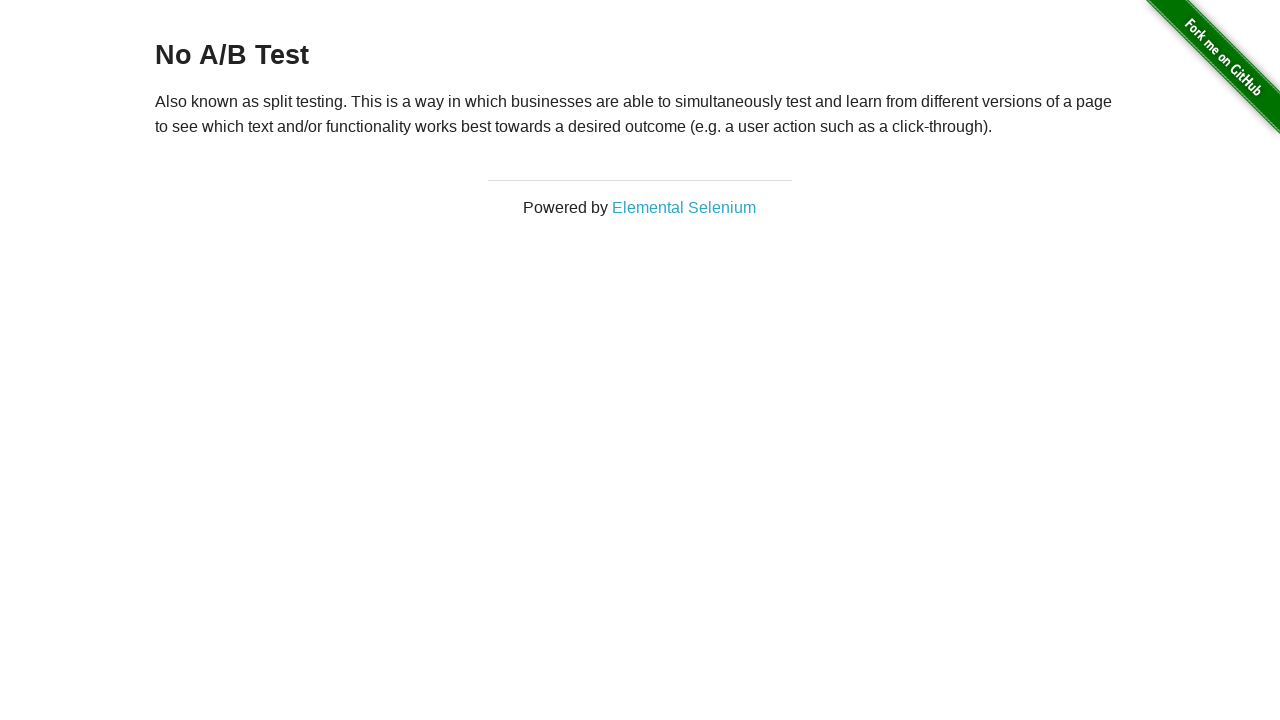

Verified that heading displays 'No A/B Test', confirming opt-out cookie is effective
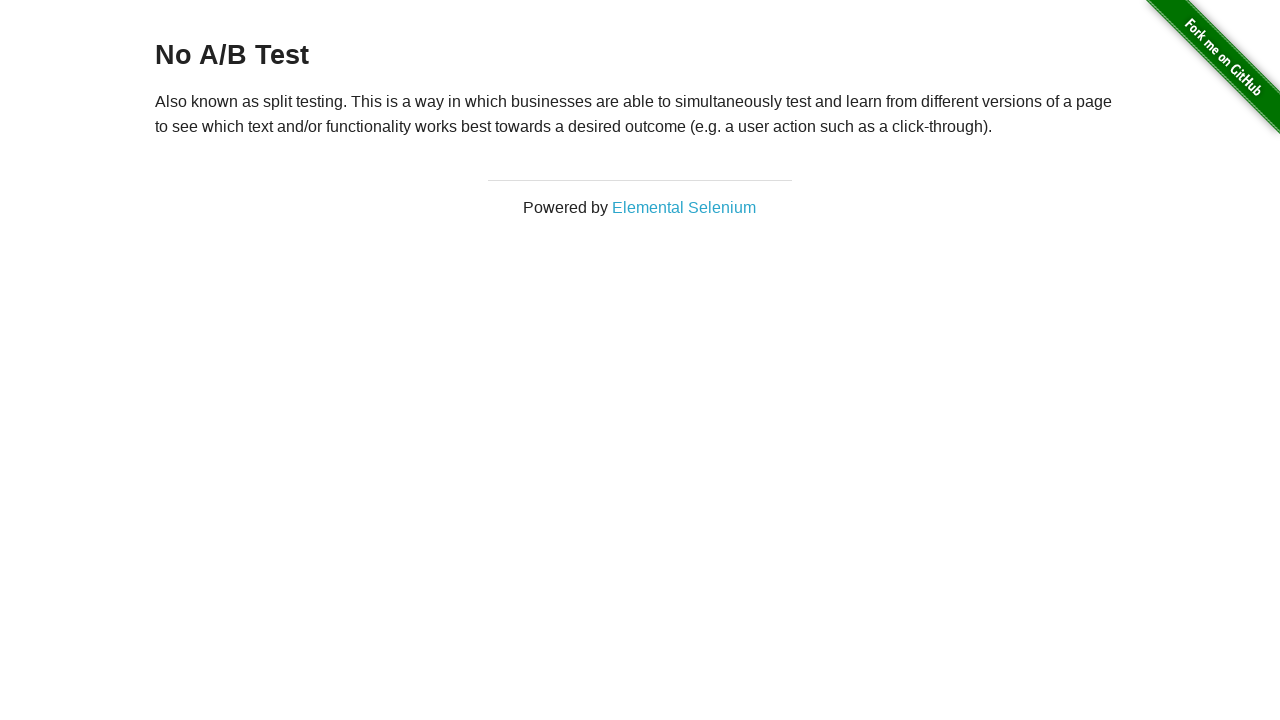

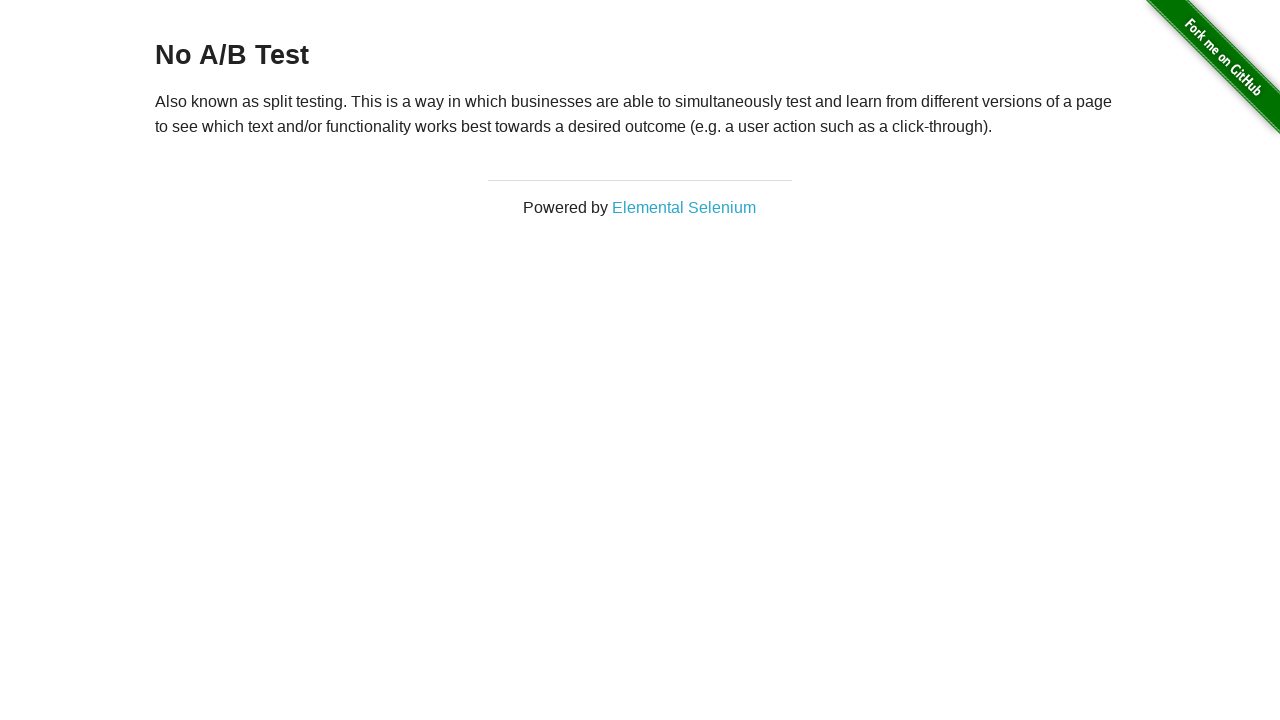